Tests finding a link by dynamically calculated text (based on mathematical formula), clicking it, then filling out a form with personal information (first name, last name, city, country) and submitting it.

Starting URL: http://suninjuly.github.io/find_link_text

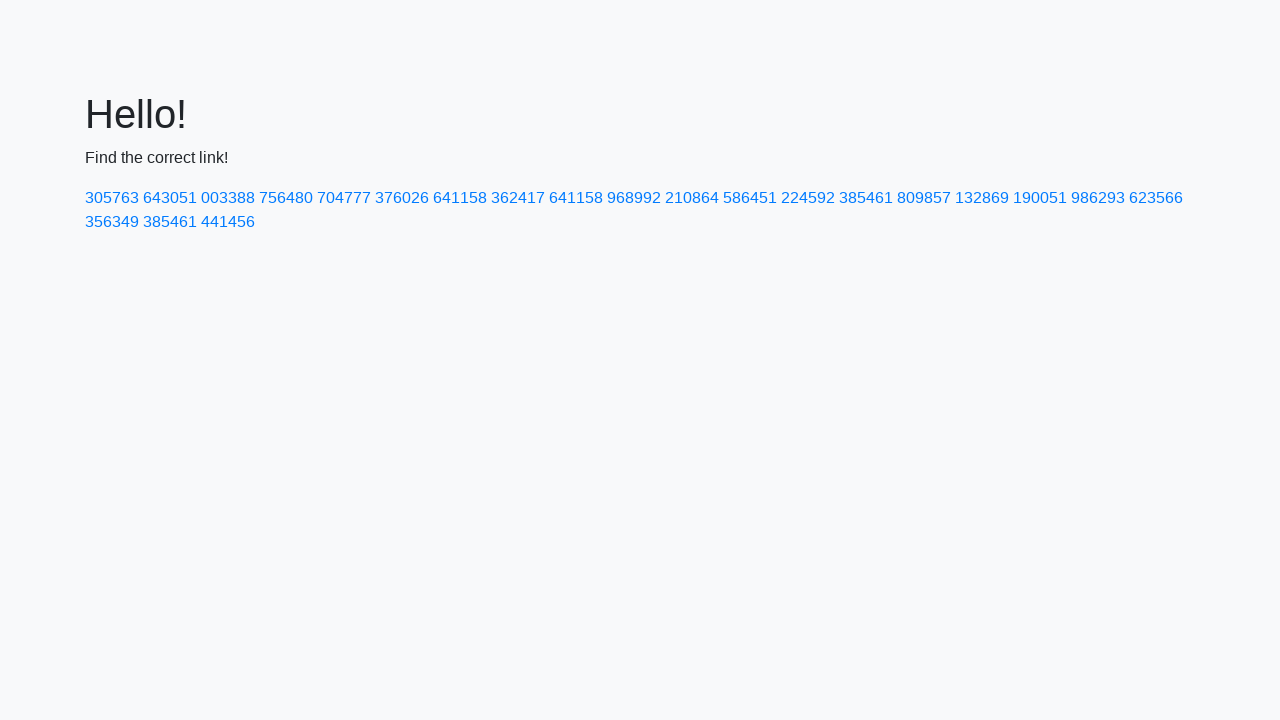

Calculated link text using mathematical formula: 224592
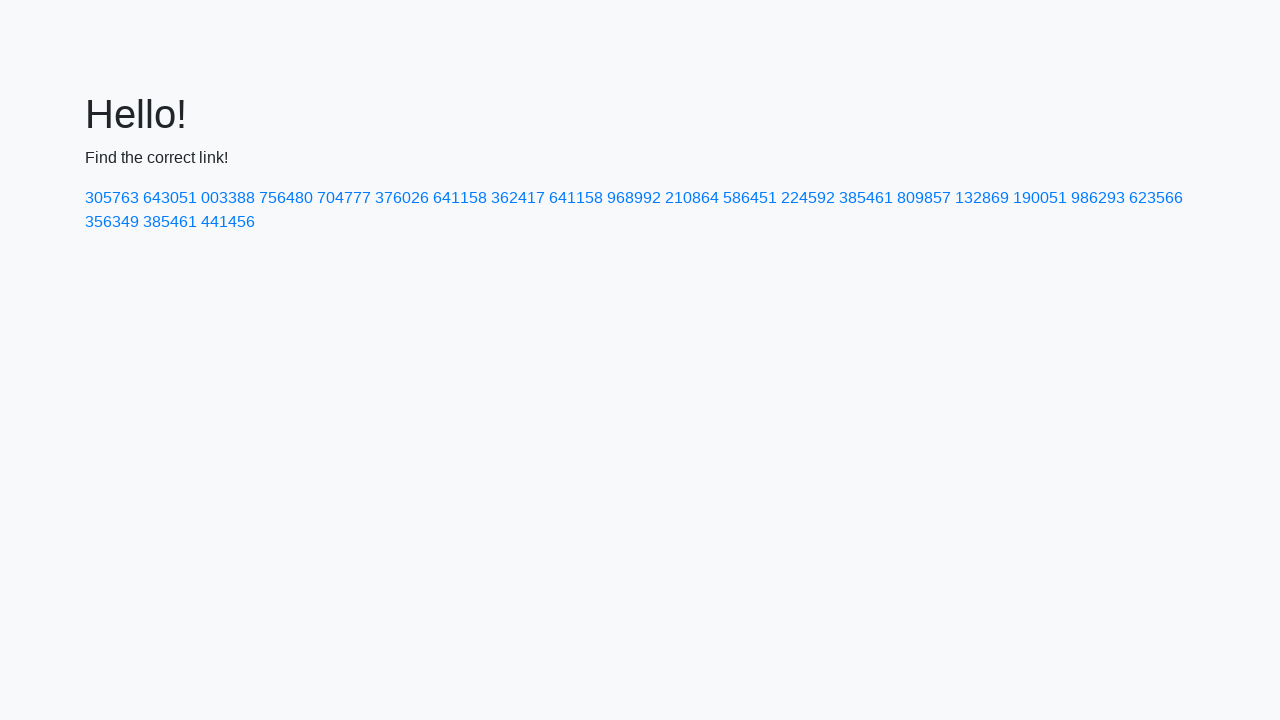

Clicked link with text '224592' at (808, 198) on a:text('224592')
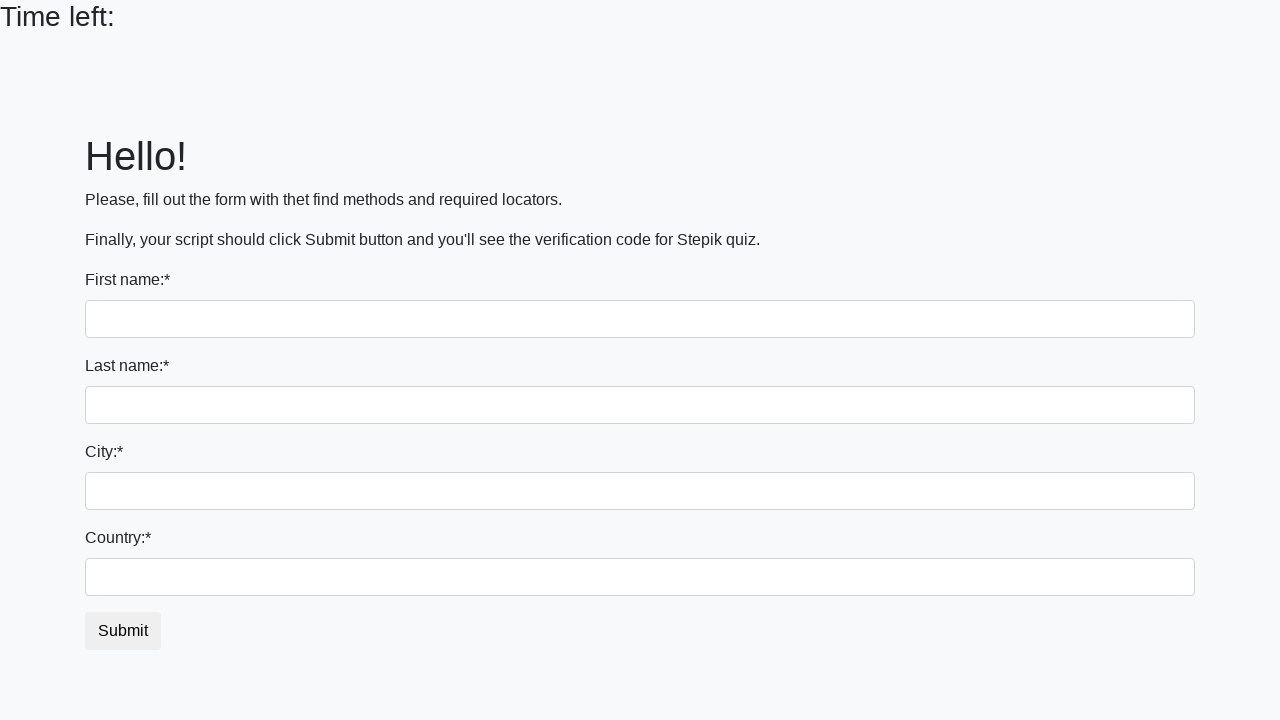

Filled first name field with 'Ivan' on input
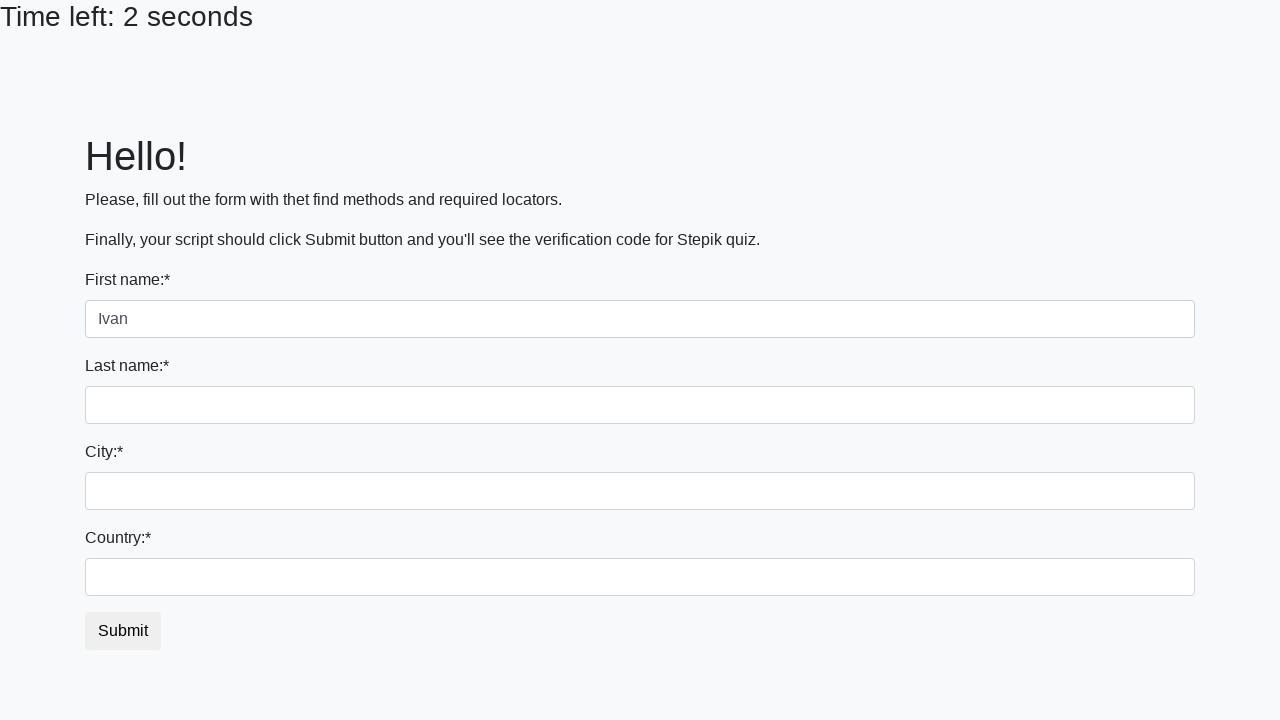

Filled last name field with 'Petrov' on input[name='last_name']
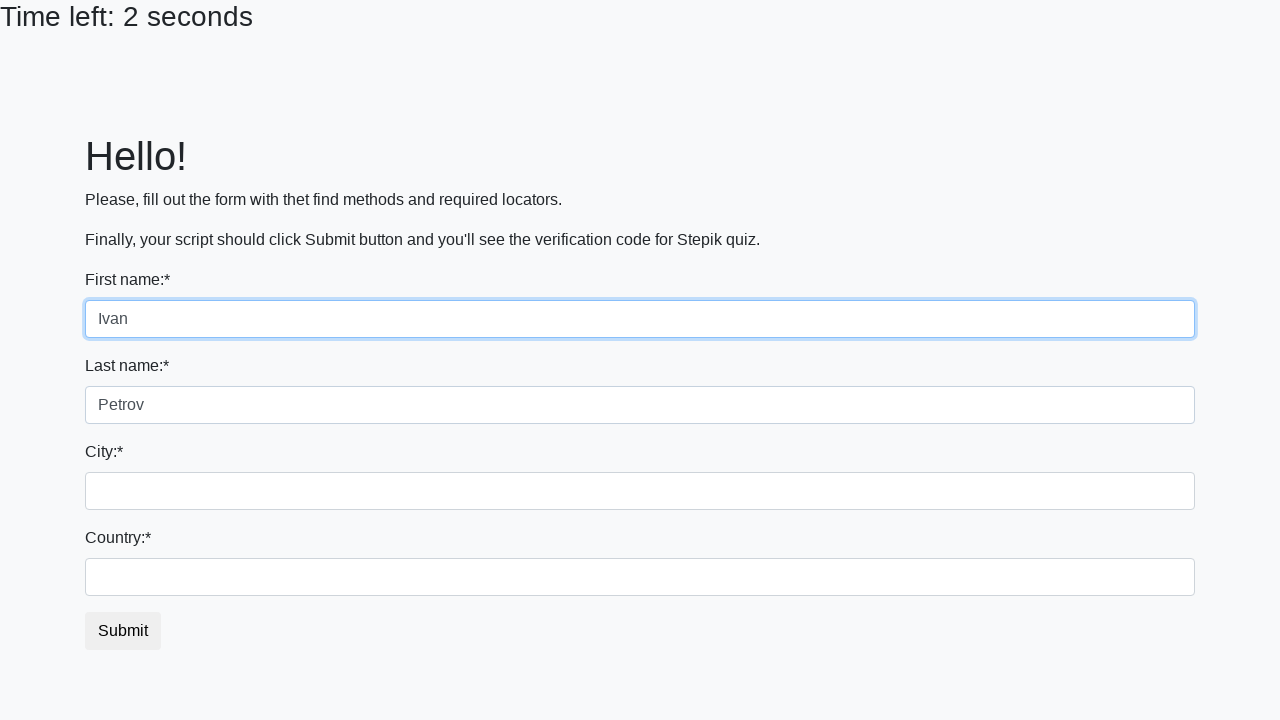

Filled city field with 'Smolensk' on .city
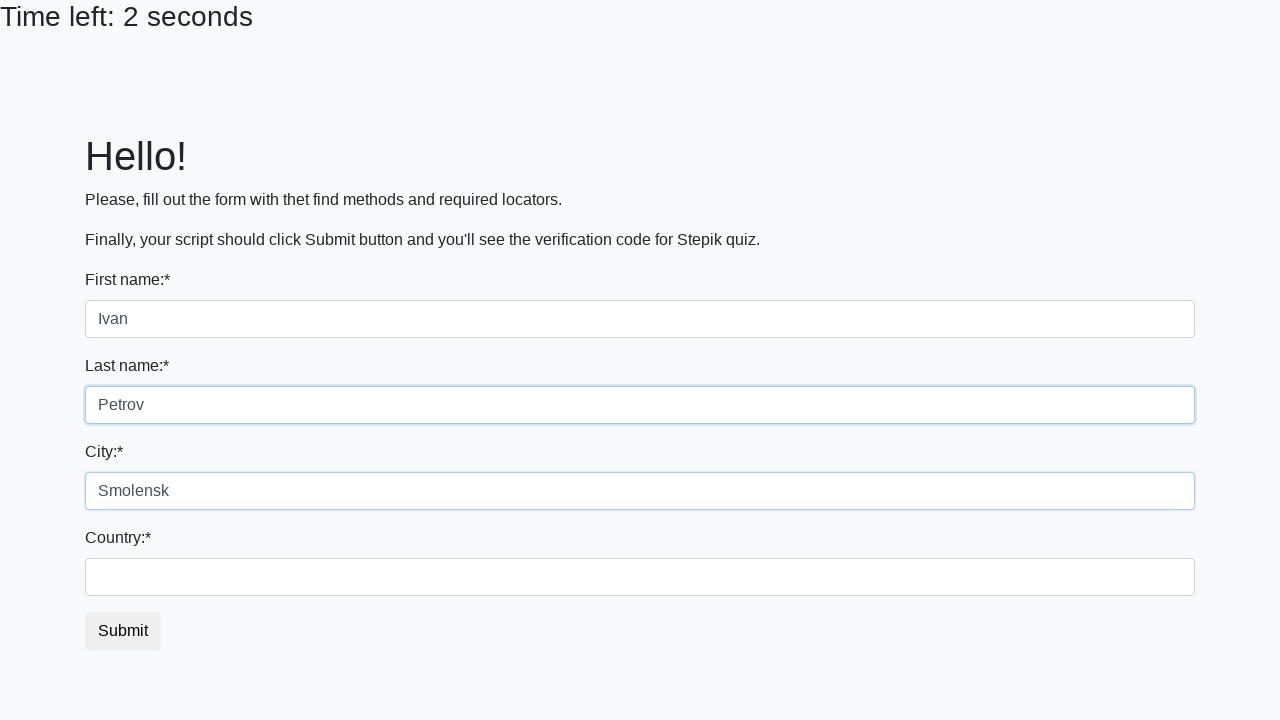

Filled country field with 'Russia' on #country
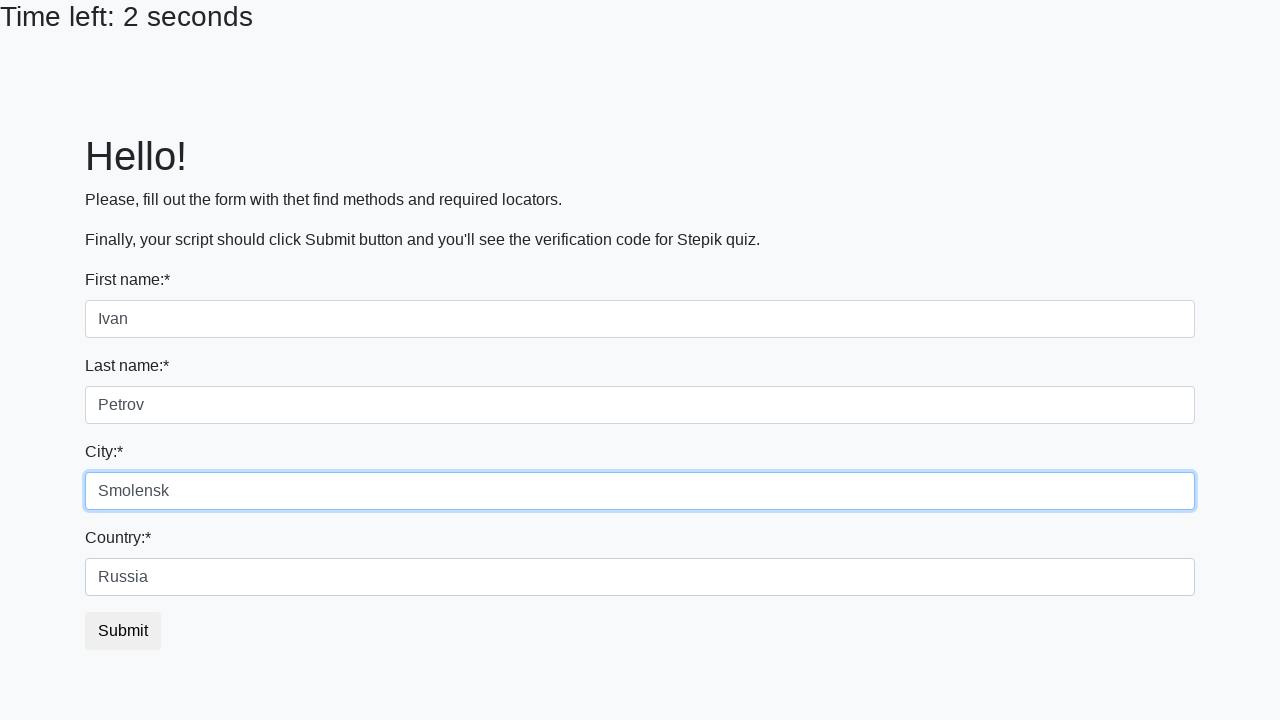

Clicked submit button to submit form at (123, 631) on button.btn-default
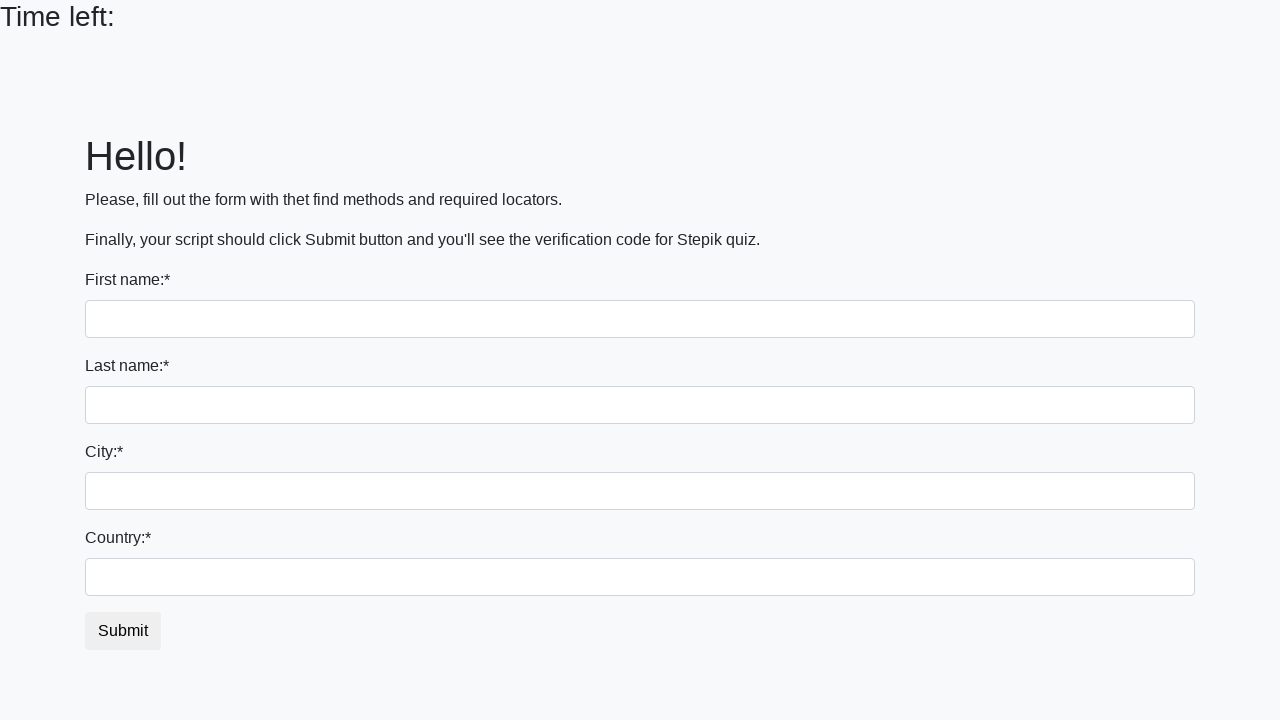

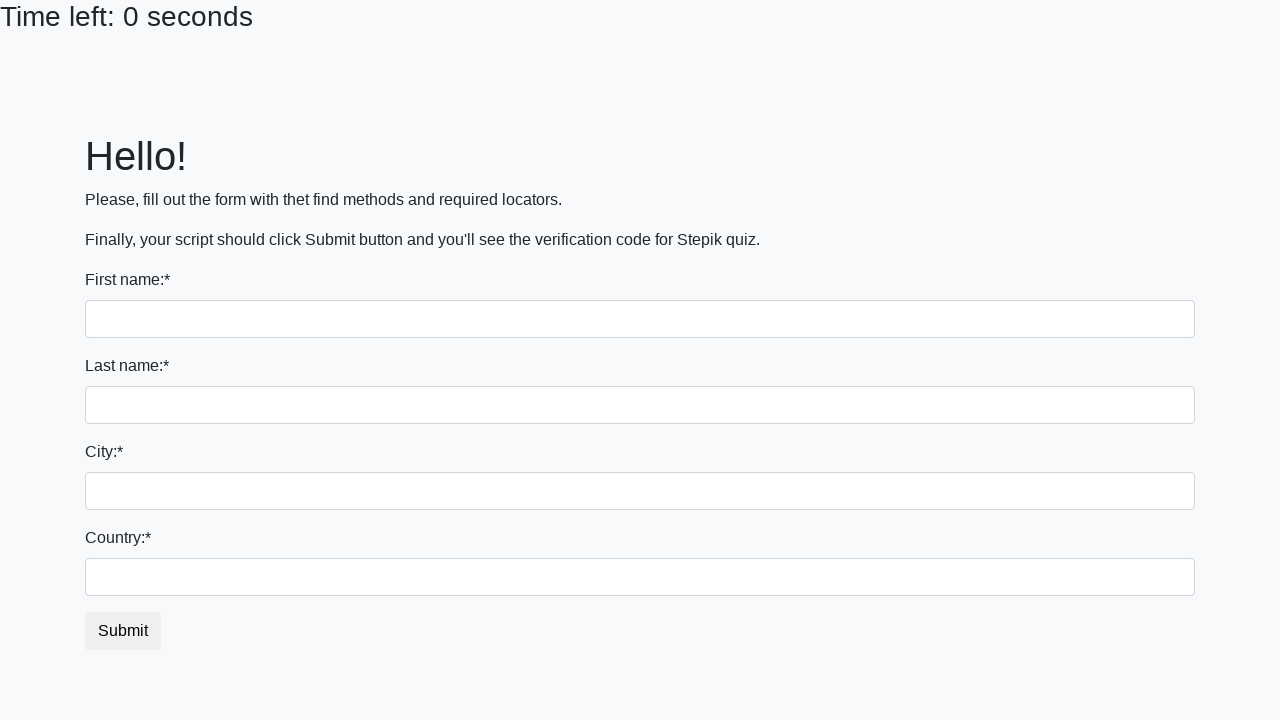